Tests JavaScript confirm dialog handling by navigating to a W3Schools demo page, switching to an iframe, clicking a button that triggers a confirm dialog, and then dismissing the alert.

Starting URL: https://www.w3schools.com/jsref/tryit.asp?filename=tryjsref_confirm

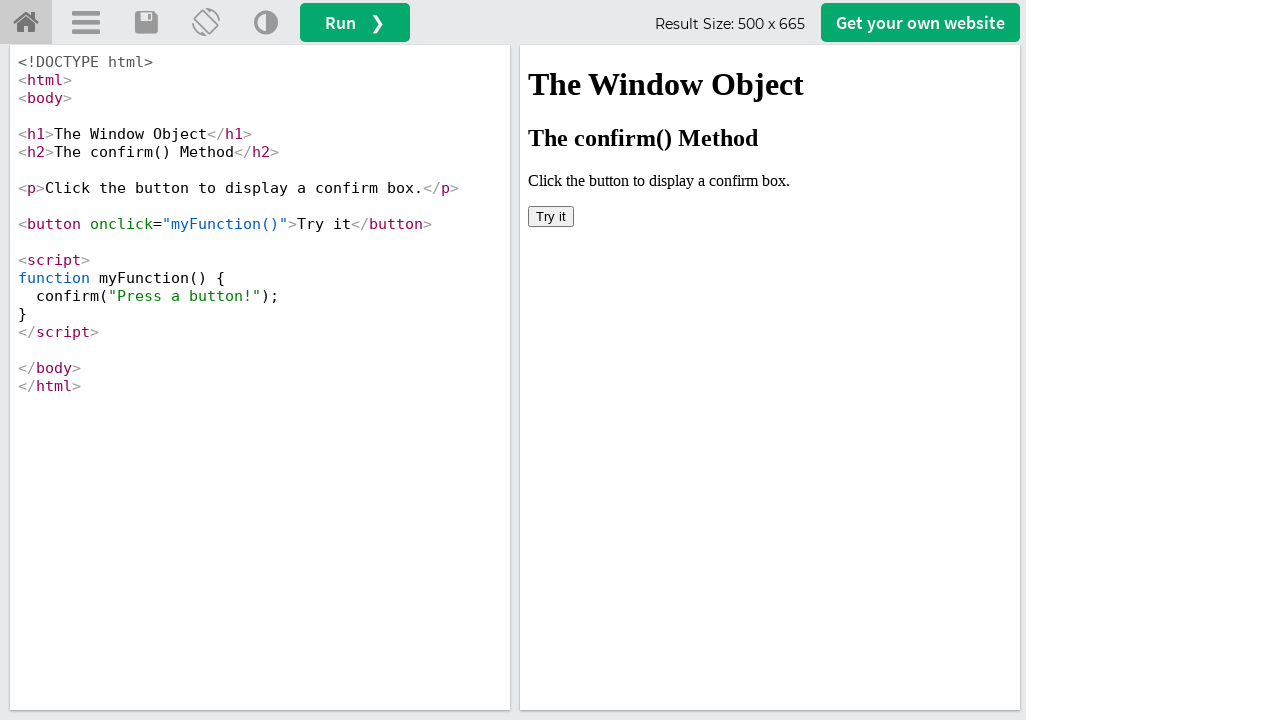

Located iframe with id 'iframeResult' containing demo content
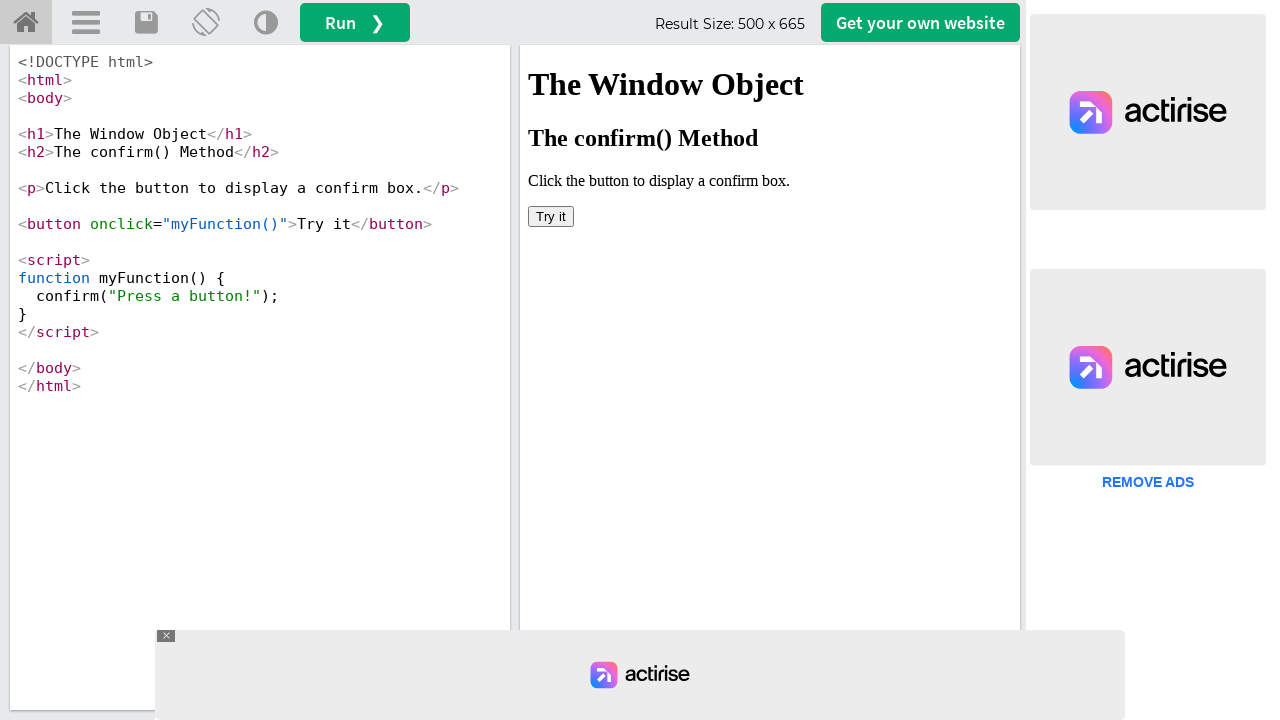

Clicked button to trigger confirm dialog at (551, 216) on #iframeResult >> internal:control=enter-frame >> xpath=/html/body/button
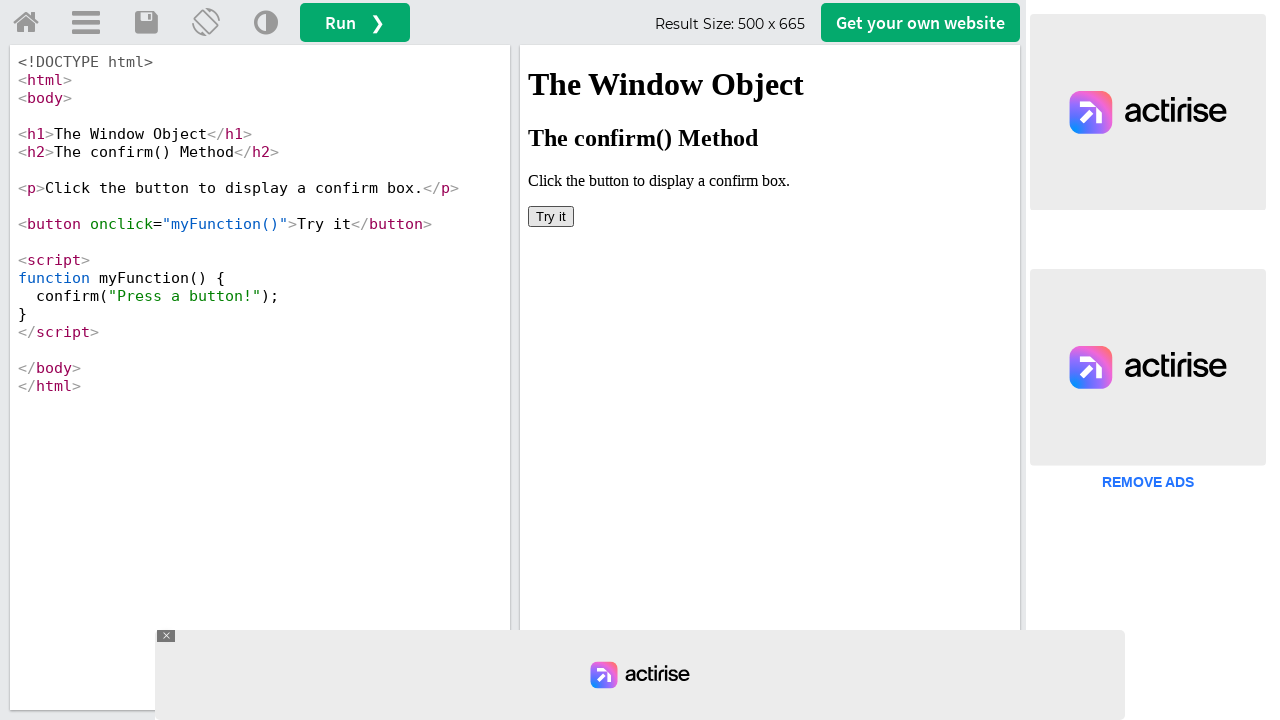

Set up dialog handler to dismiss any confirm dialogs
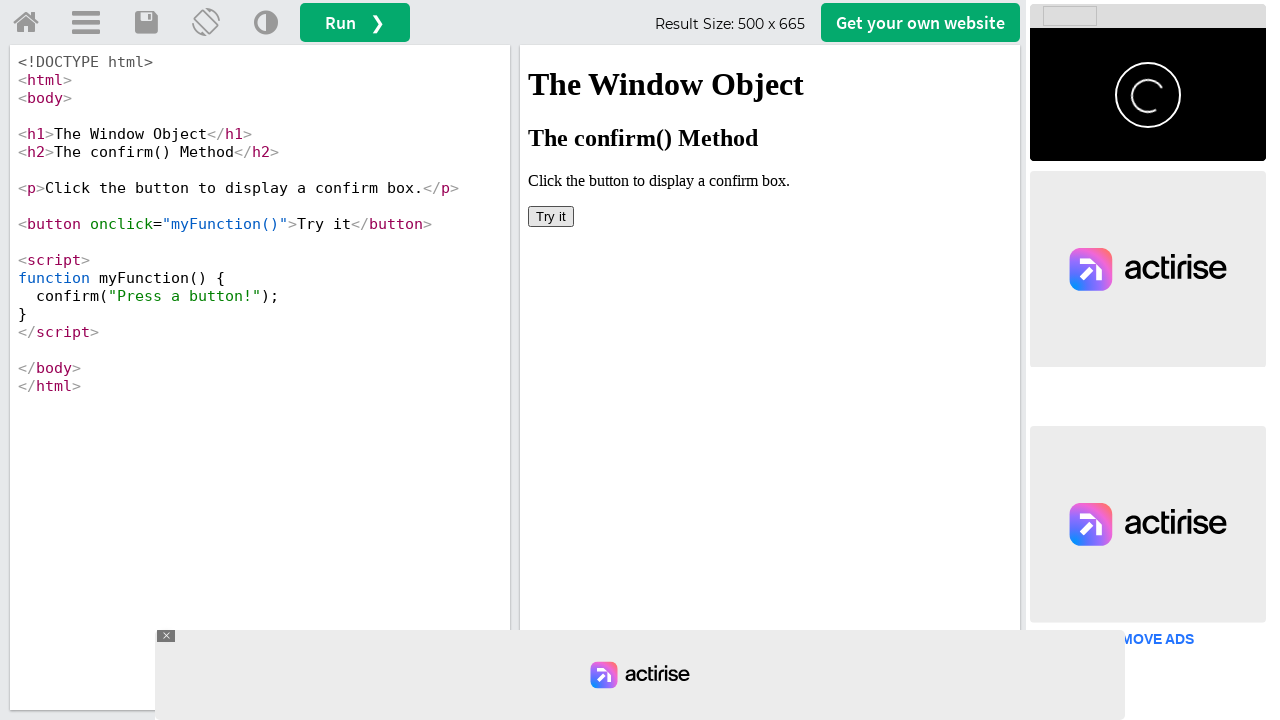

Clicked button again to trigger confirm dialog with handler in place at (551, 216) on #iframeResult >> internal:control=enter-frame >> xpath=/html/body/button
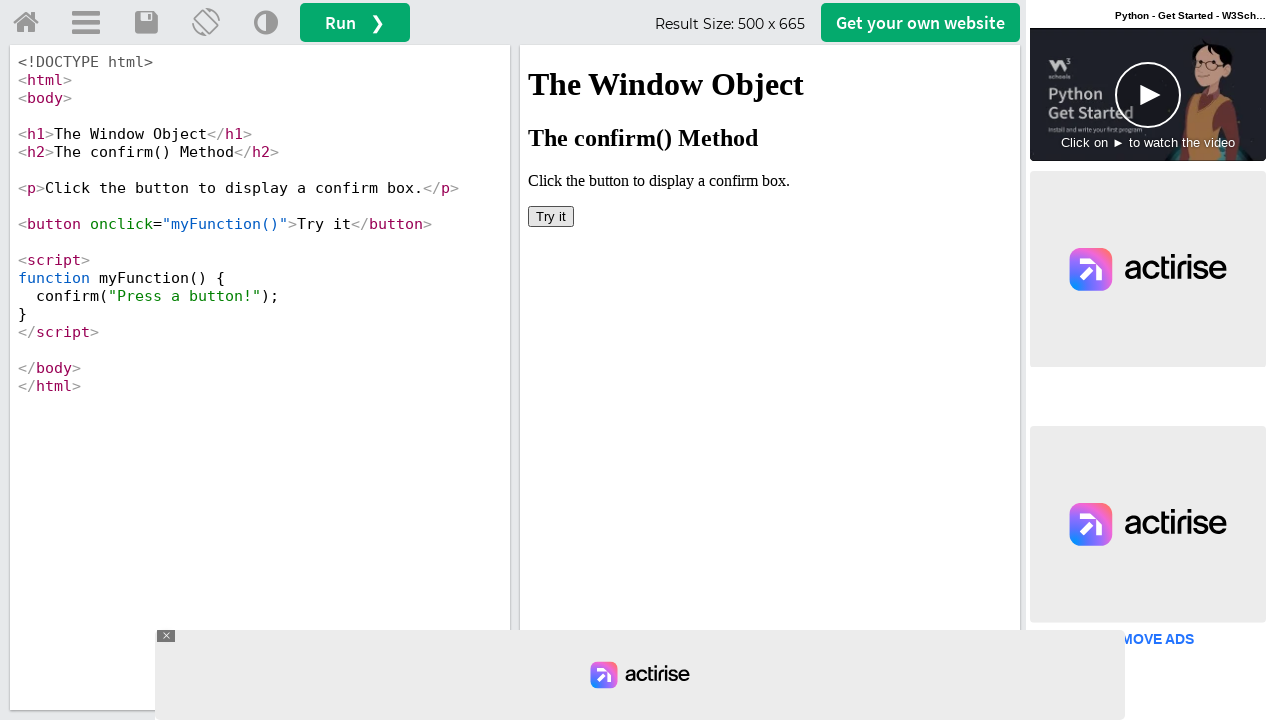

Waited for dialog interaction to complete
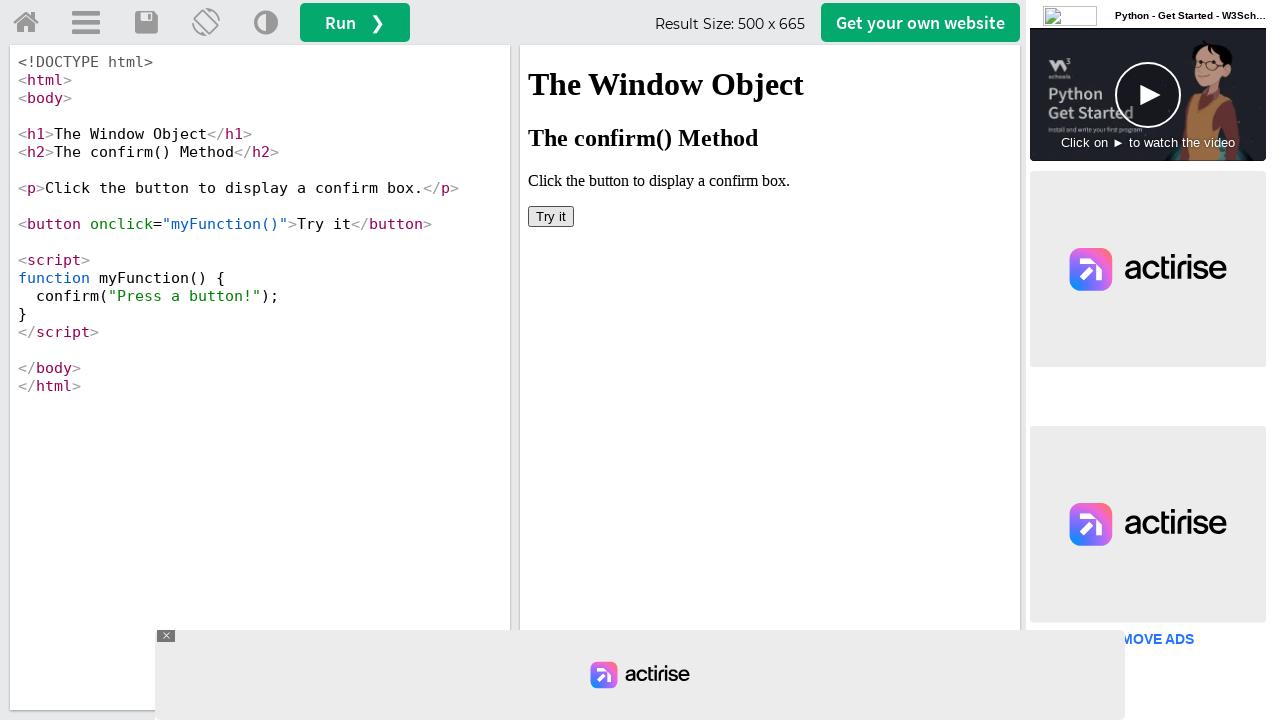

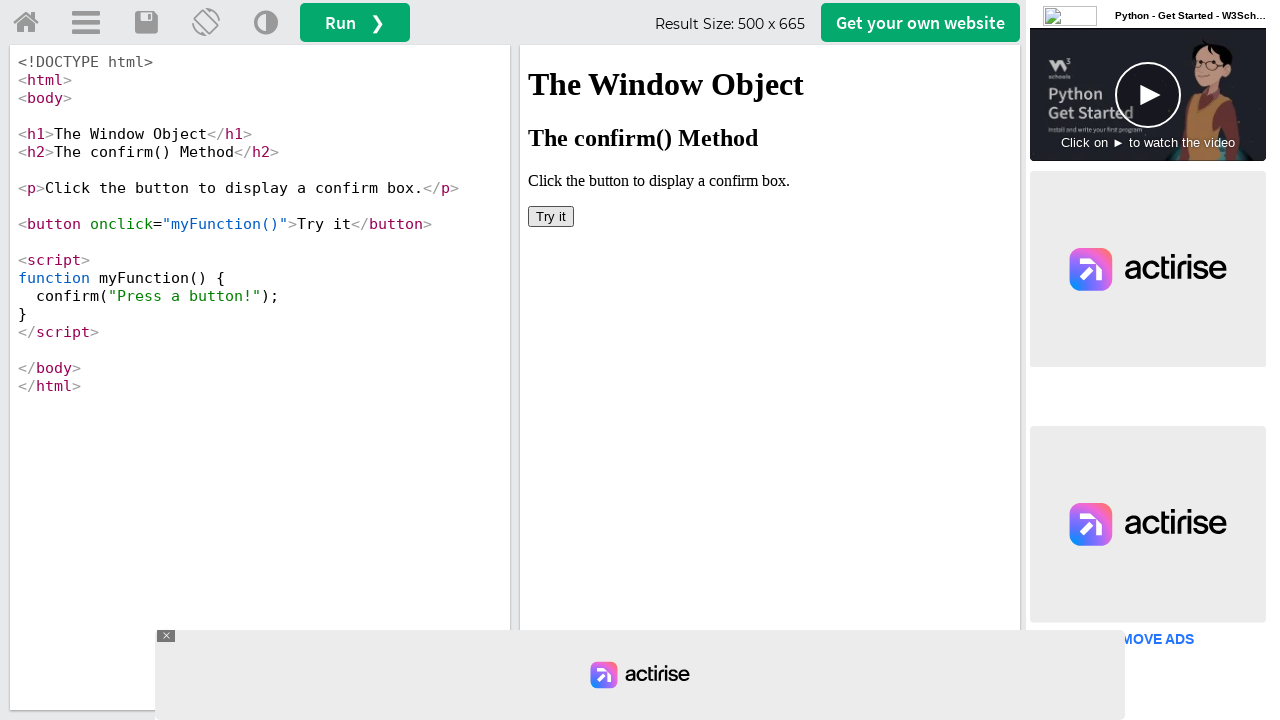